Navigates to a Daum news article and repeatedly clicks the "load more comments" button to expand the comments section, clicking up to 10 times or until the button is no longer available.

Starting URL: https://news.v.daum.net/v/20200814162840083

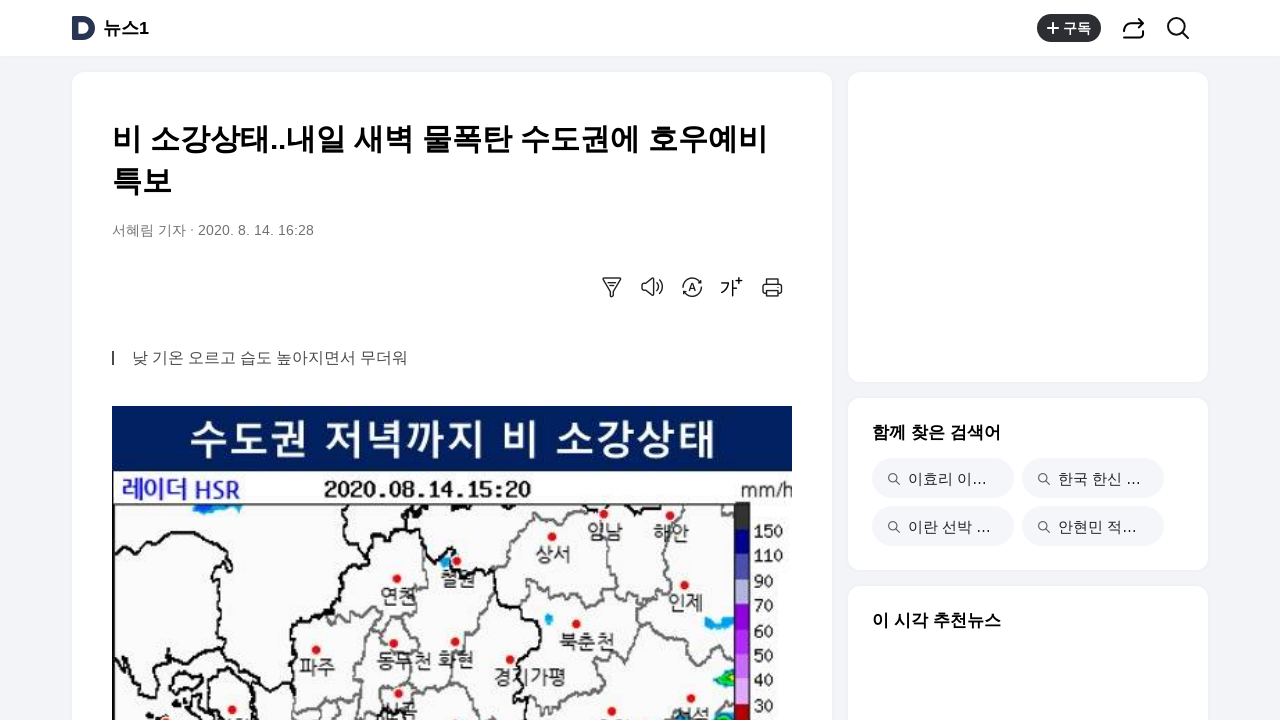

Navigated to Daum news article
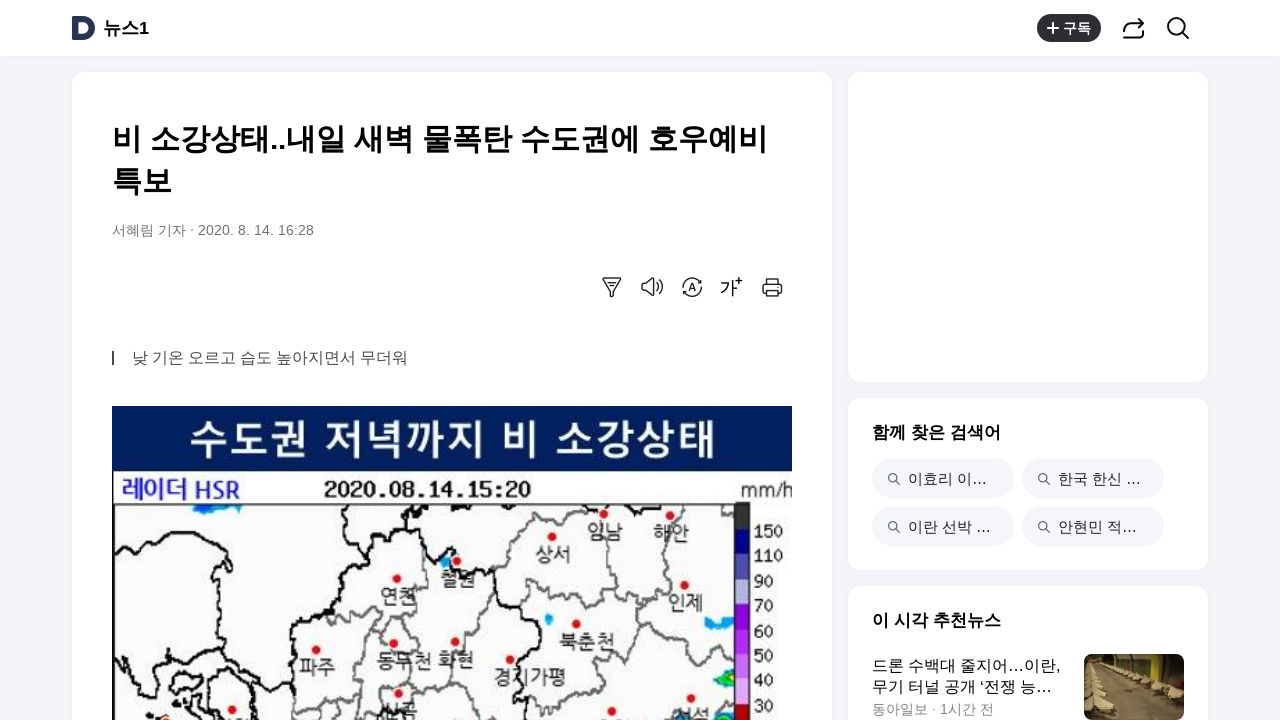

Load more comments button no longer available, stopped clicking
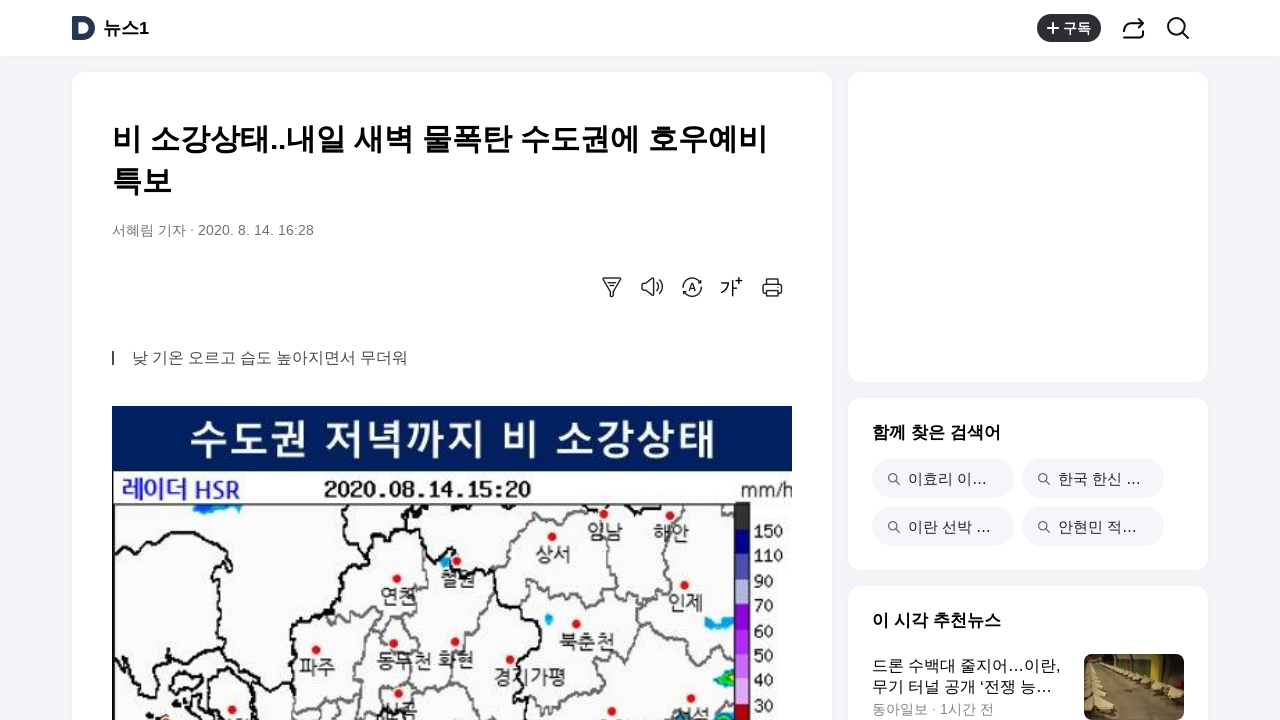

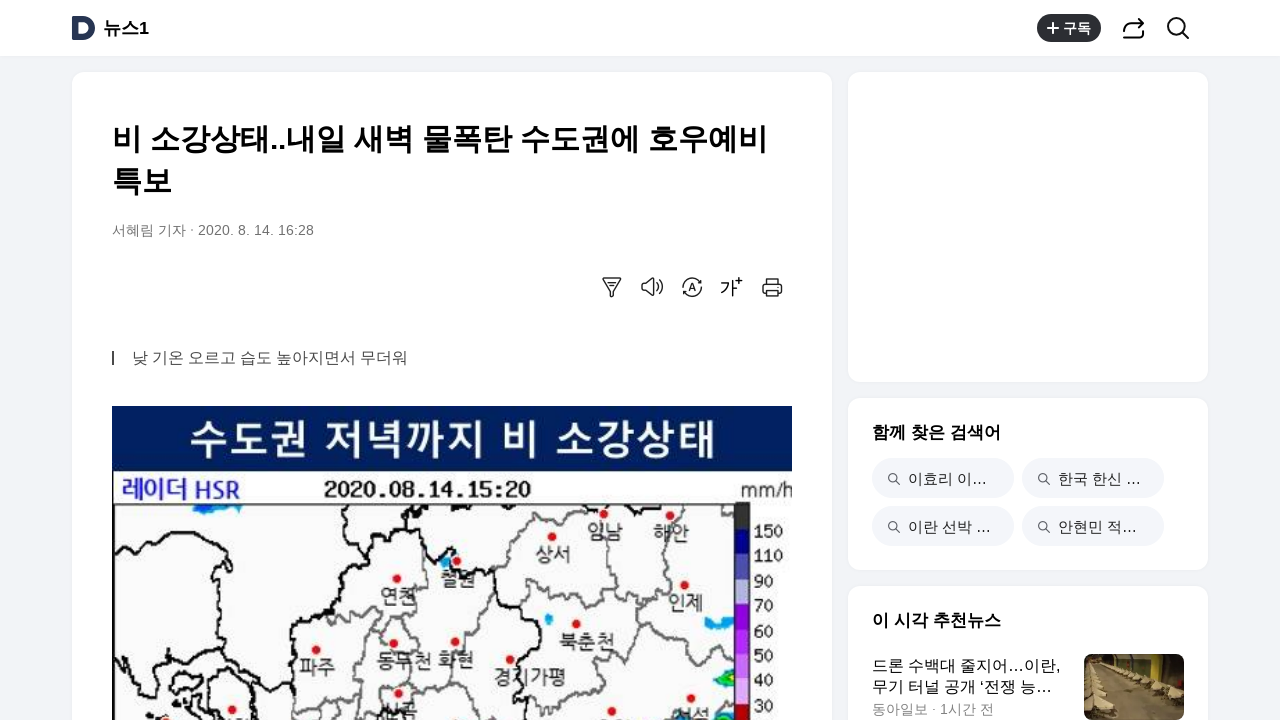